Navigates to a Selenium course content page and clicks on resume model section to expand it, then clicks on Resume Model-1 link

Starting URL: http://greenstech.in/selenium-course-content.html

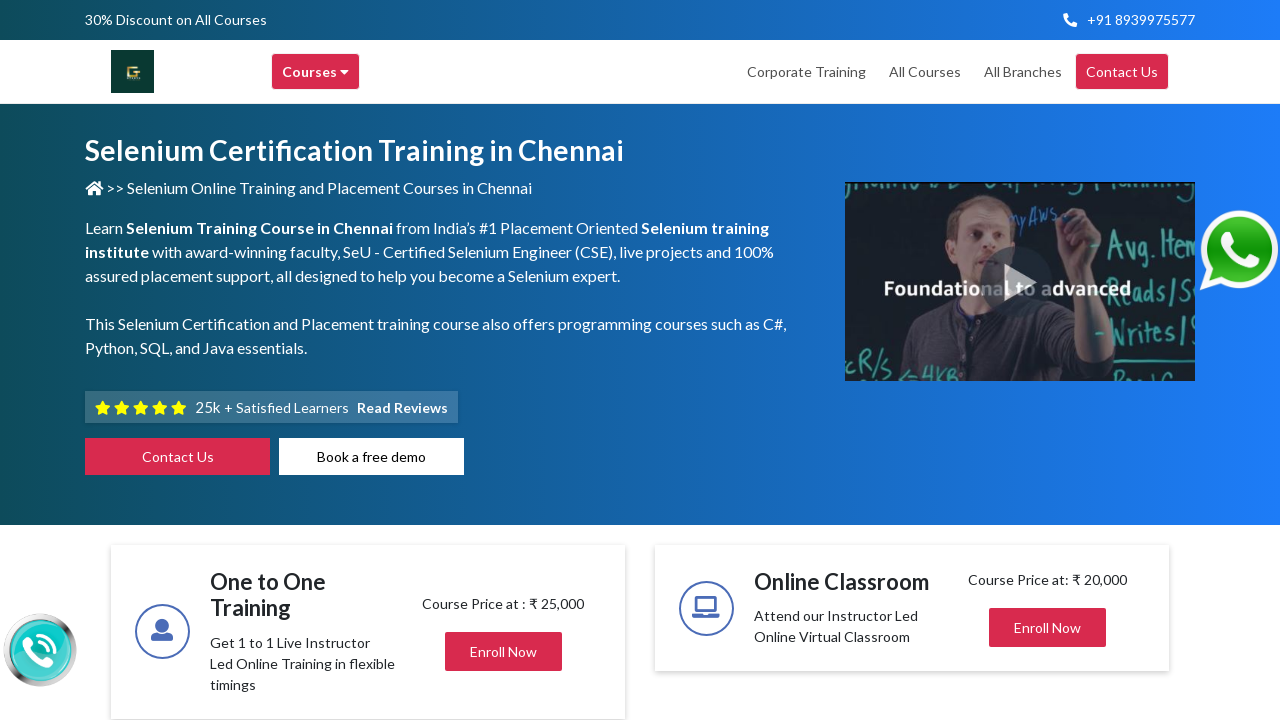

Clicked on resume section header to expand it at (1048, 360) on div.card-header11.d-flex.align-items-center.justify-content-between
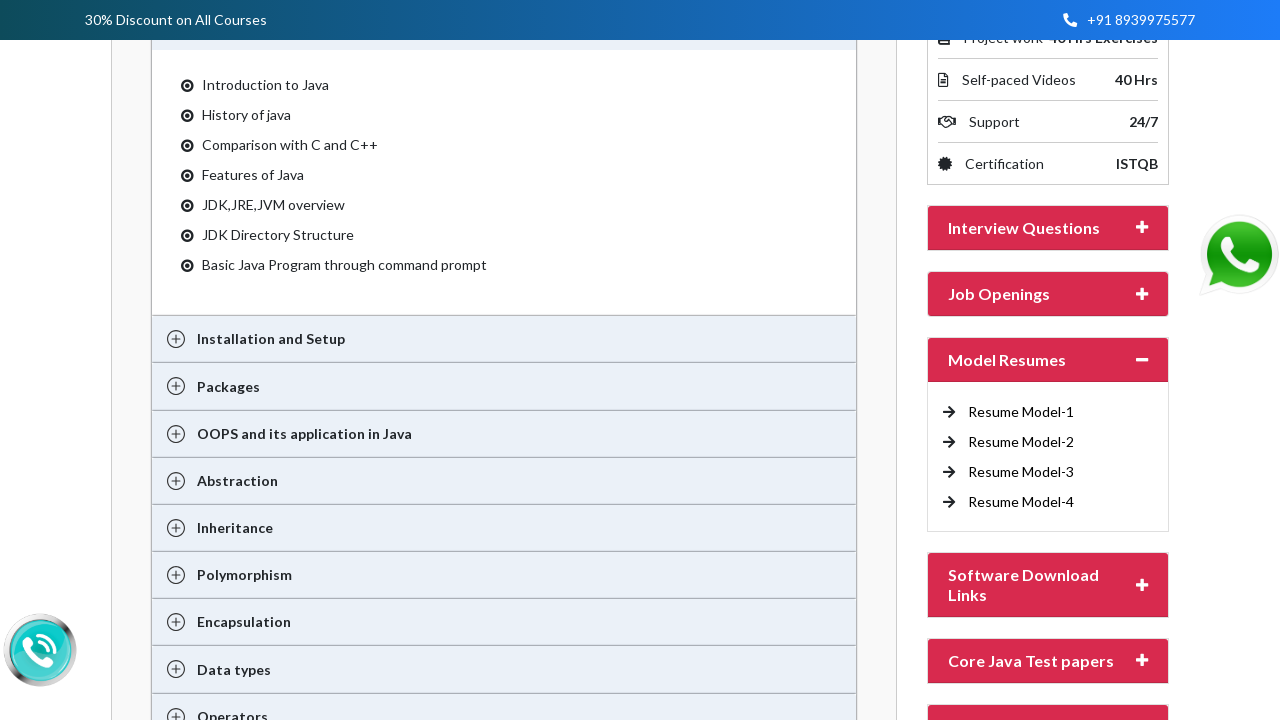

Waited 3 seconds for resume section to expand
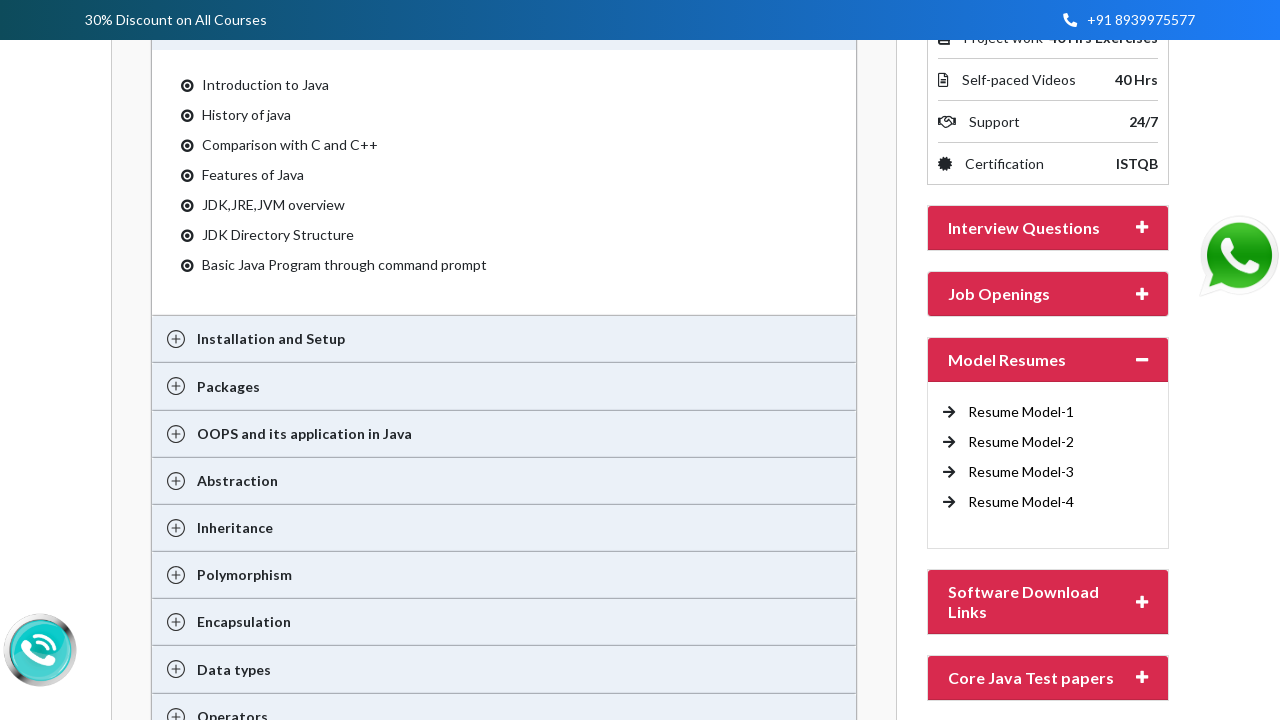

Clicked on Resume Model-1 link at (1021, 412) on a:text('Resume Model-1')
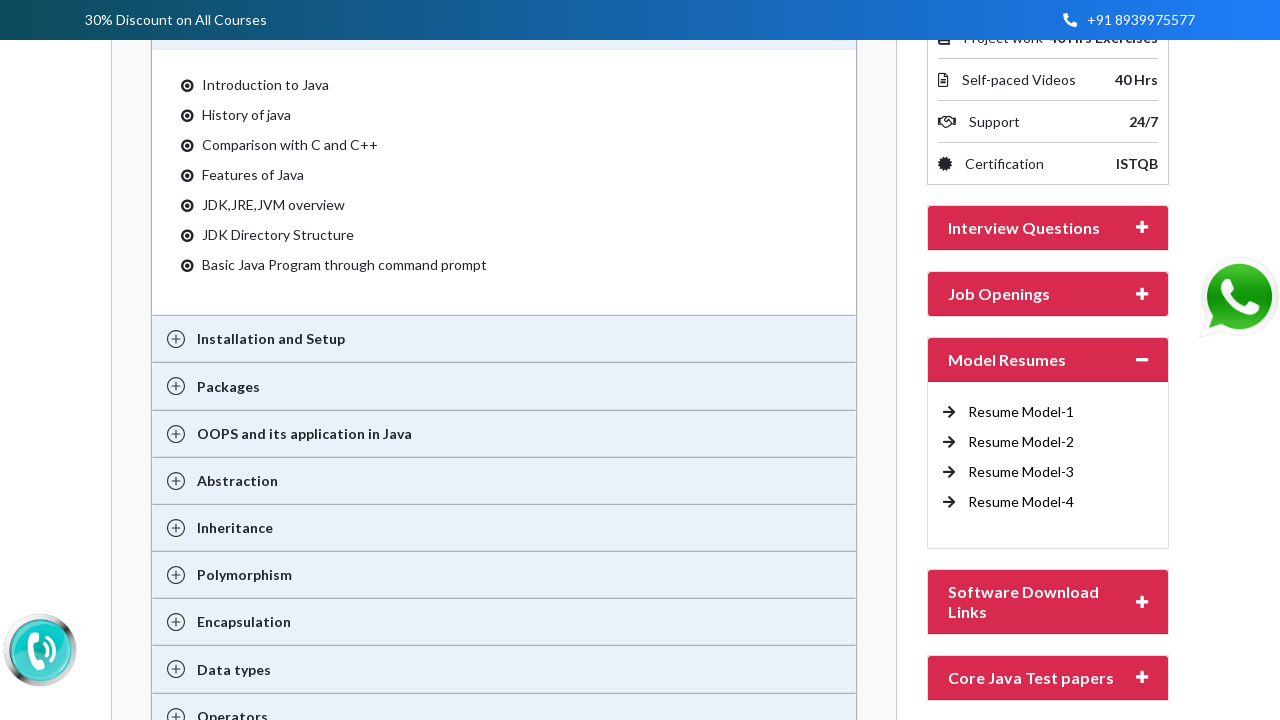

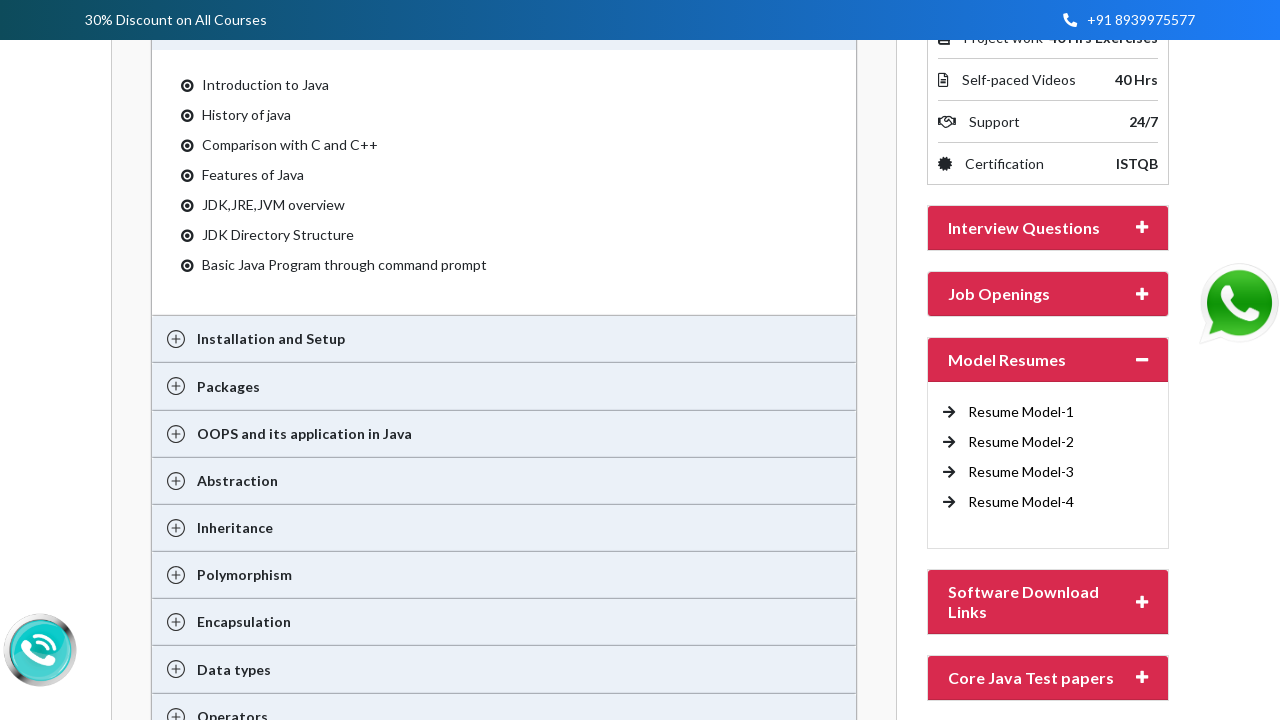